Tests a practice form submission by filling in name, email, password fields, selecting a checkbox, choosing from a dropdown, selecting a radio button, and submitting the form to verify success message.

Starting URL: https://rahulshettyacademy.com/angularpractice/

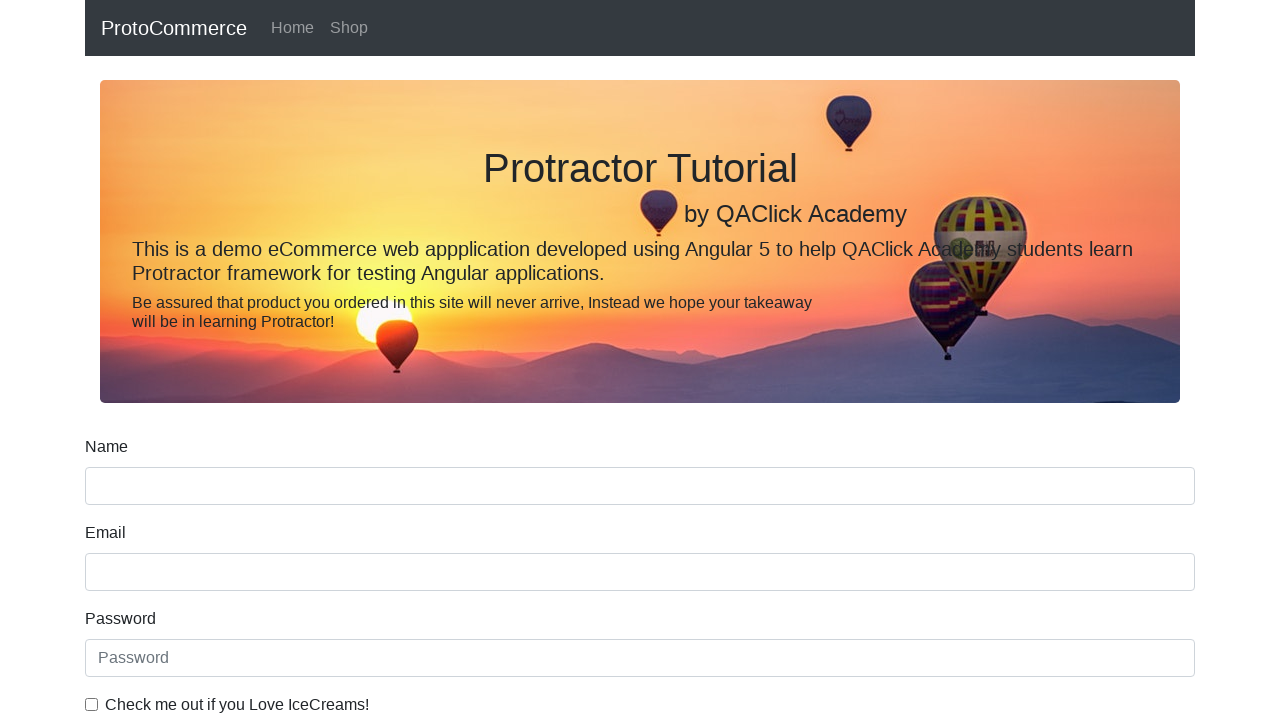

Filled name field with 'Sunil' on input[name='name']
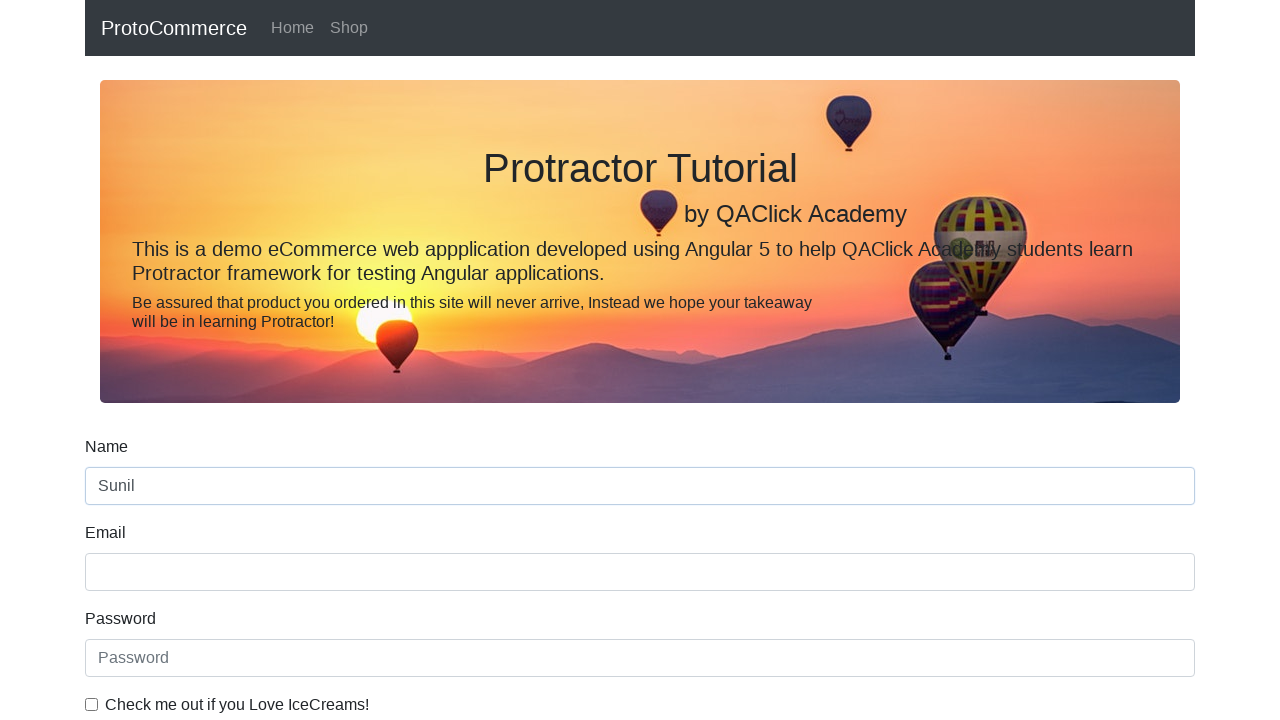

Filled email field with 'Sunil@linux.com' on input[name='email']
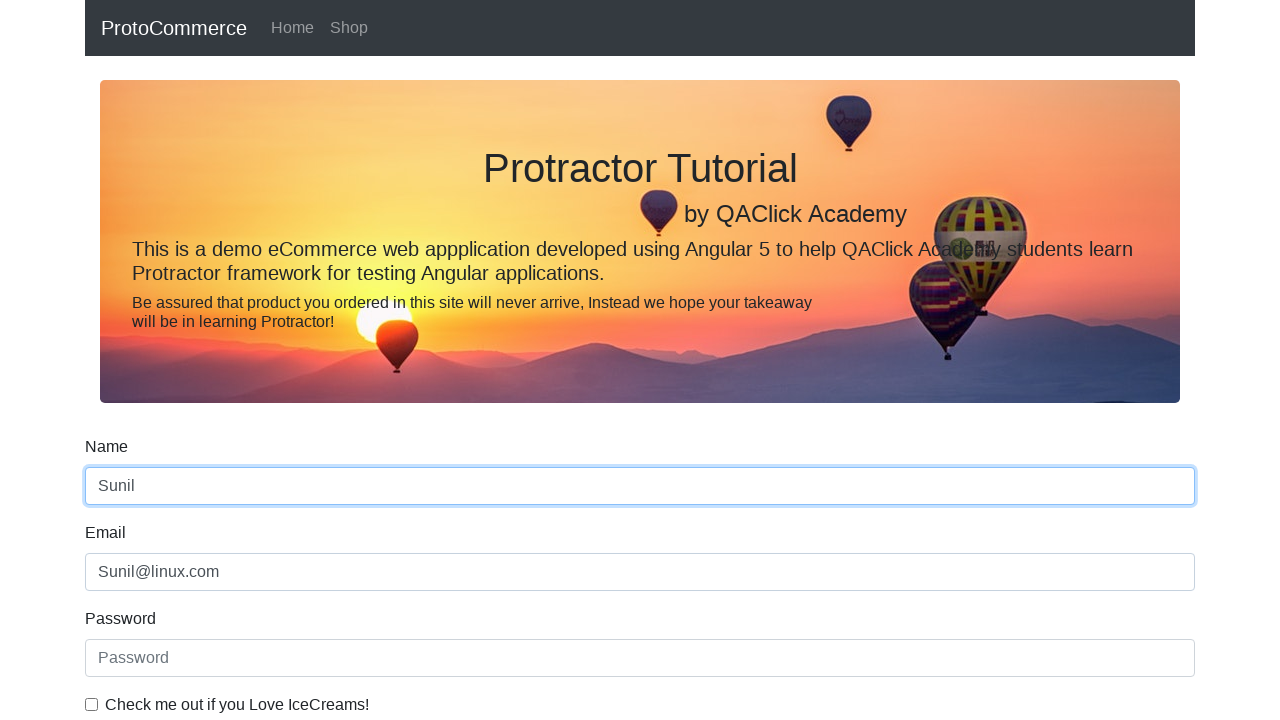

Filled password field with 'HelloCloud@123' on #exampleInputPassword1
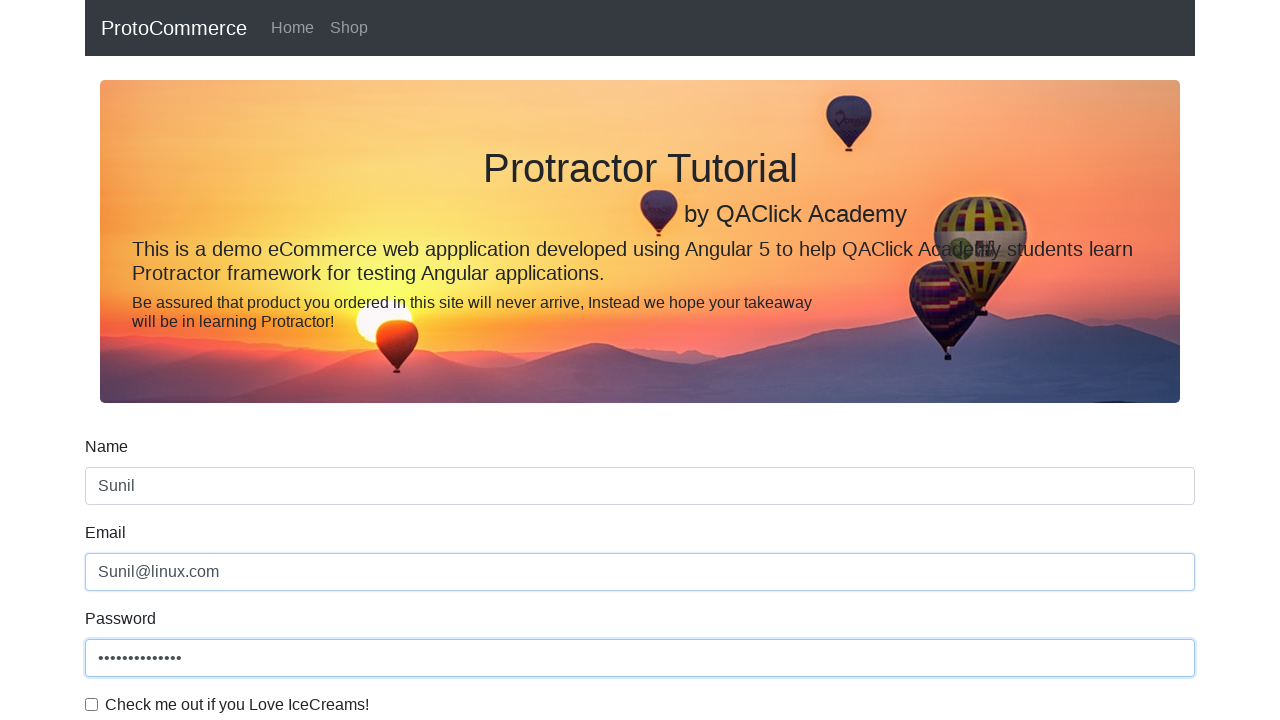

Clicked the checkbox to enable agreement at (92, 704) on #exampleCheck1
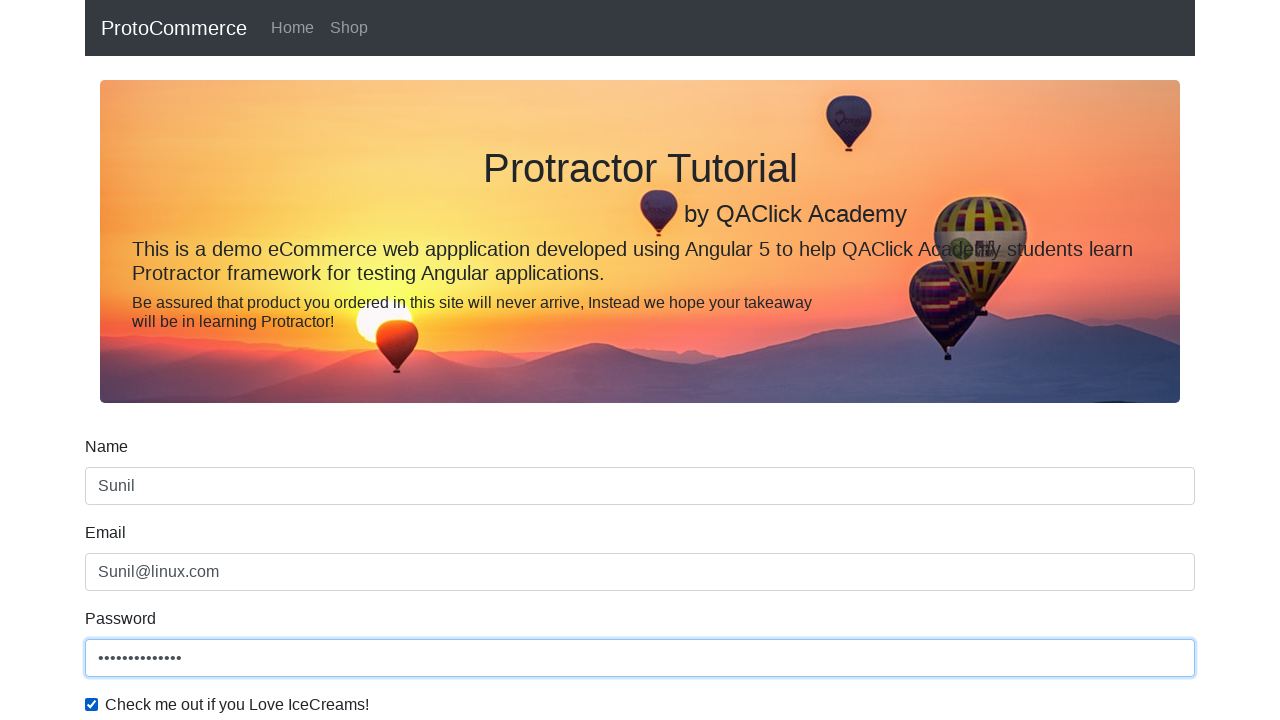

Selected second option from dropdown menu on #exampleFormControlSelect1
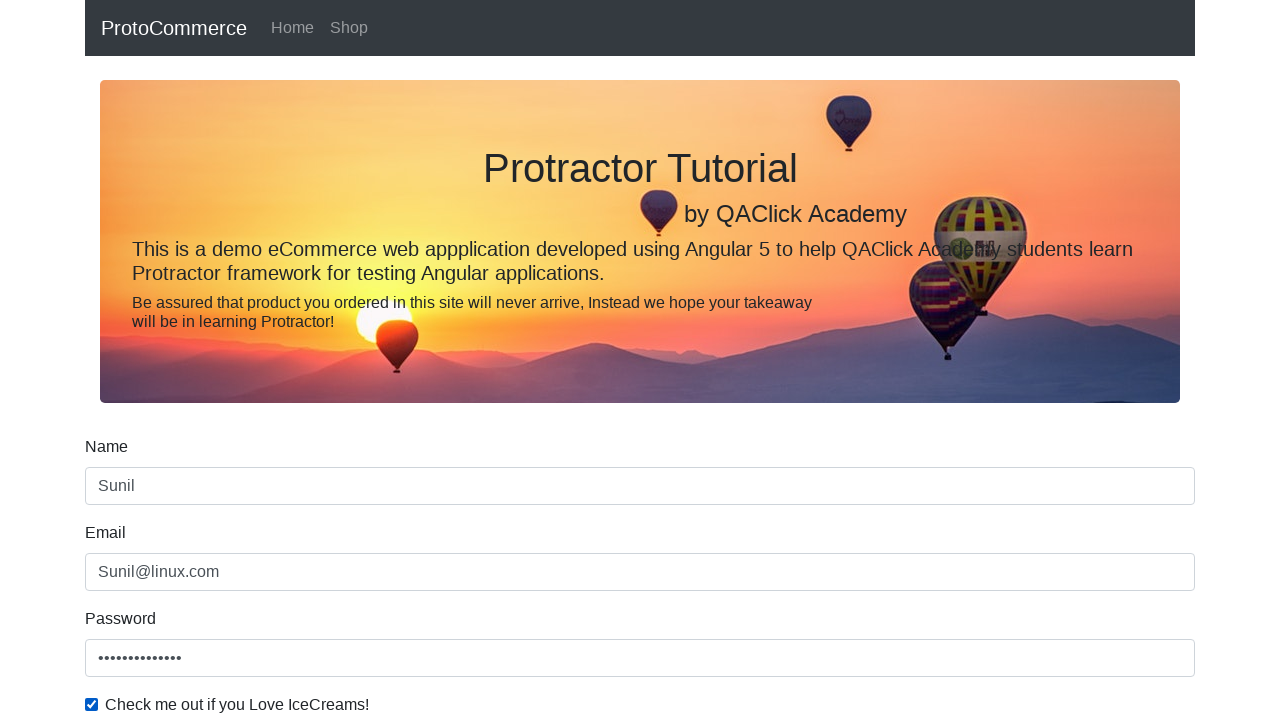

Selected radio button option at (238, 360) on #inlineRadio1
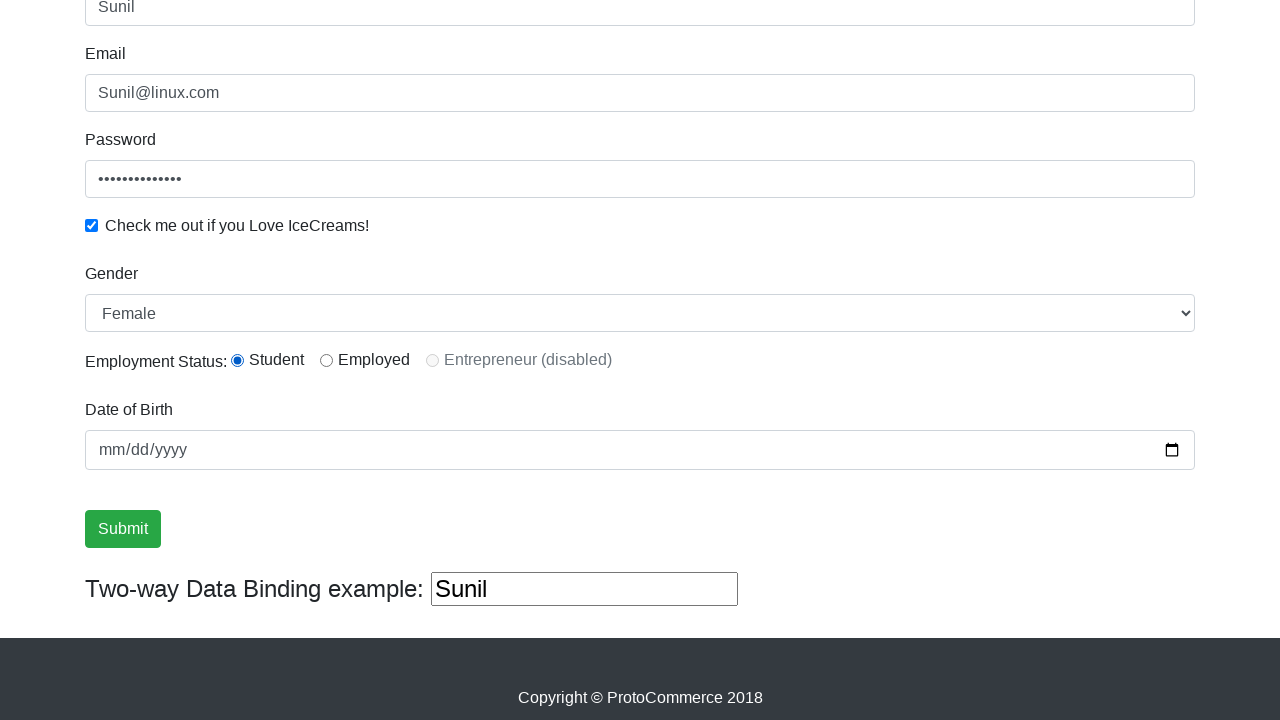

Clicked submit button to submit form at (123, 529) on input[type='submit']
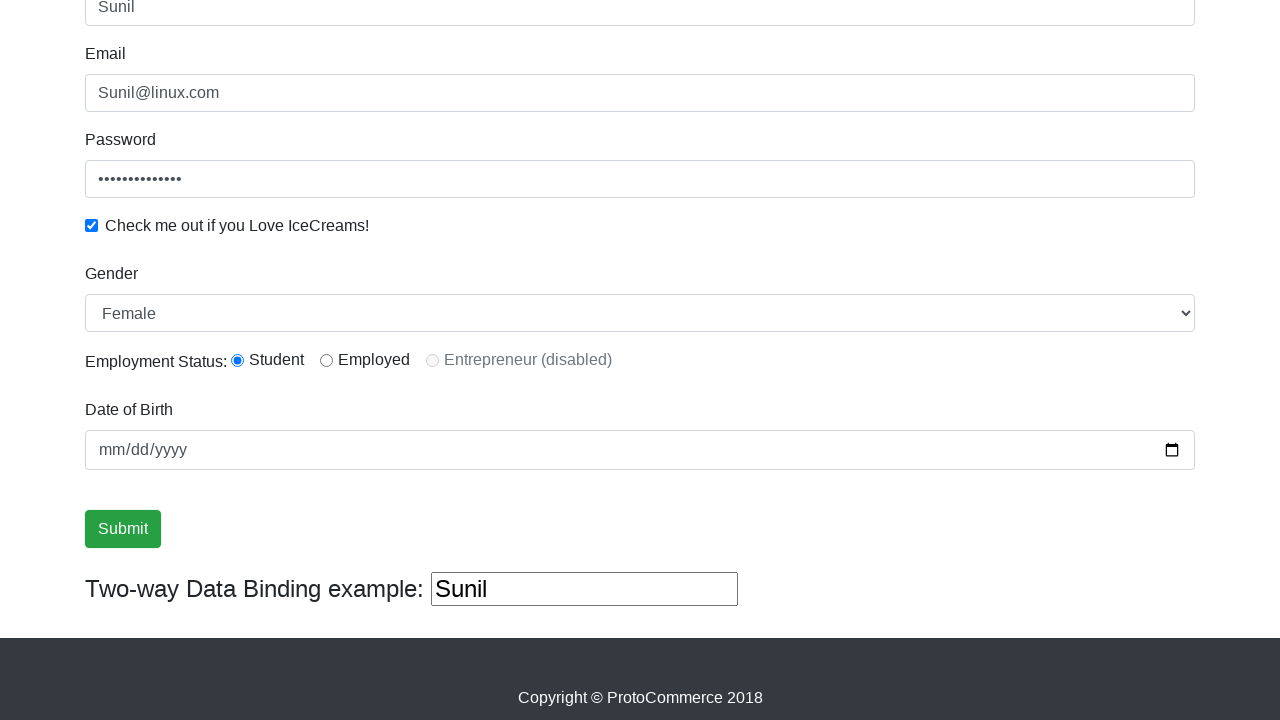

Success message appeared after form submission
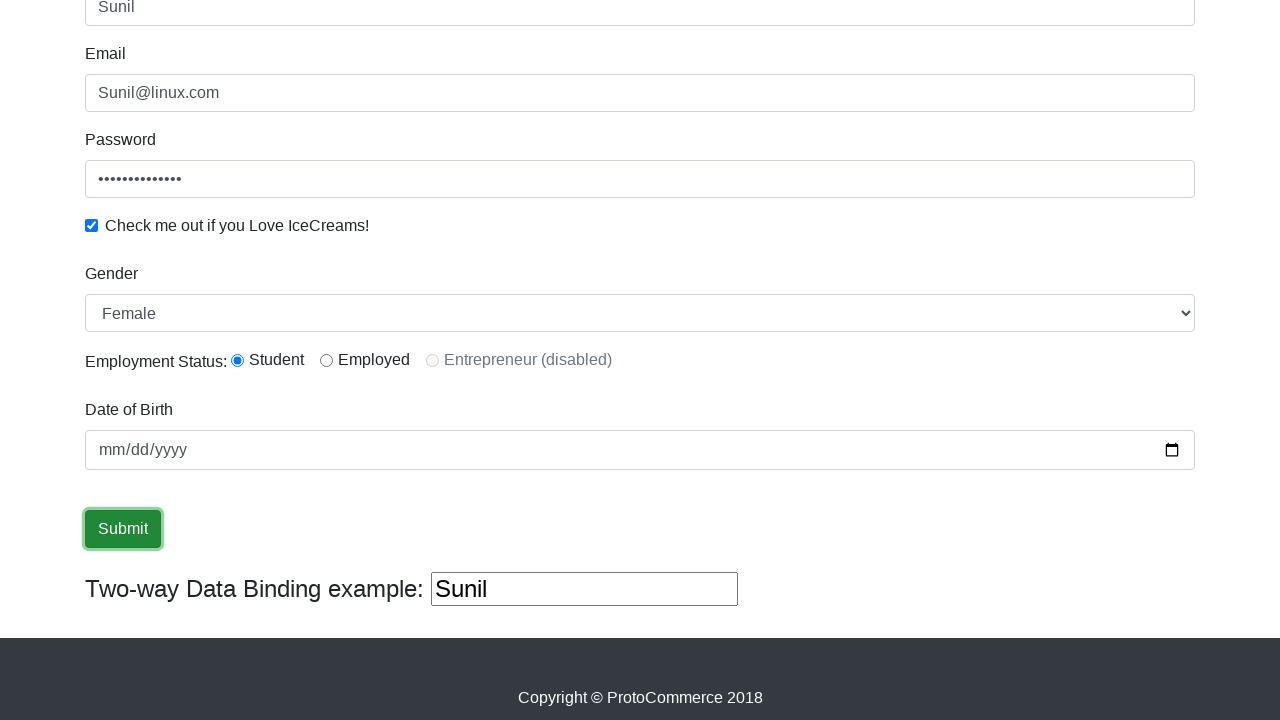

Extracted success message: '
                    ×
                    Success! The Form has been submitted successfully!.
                  '
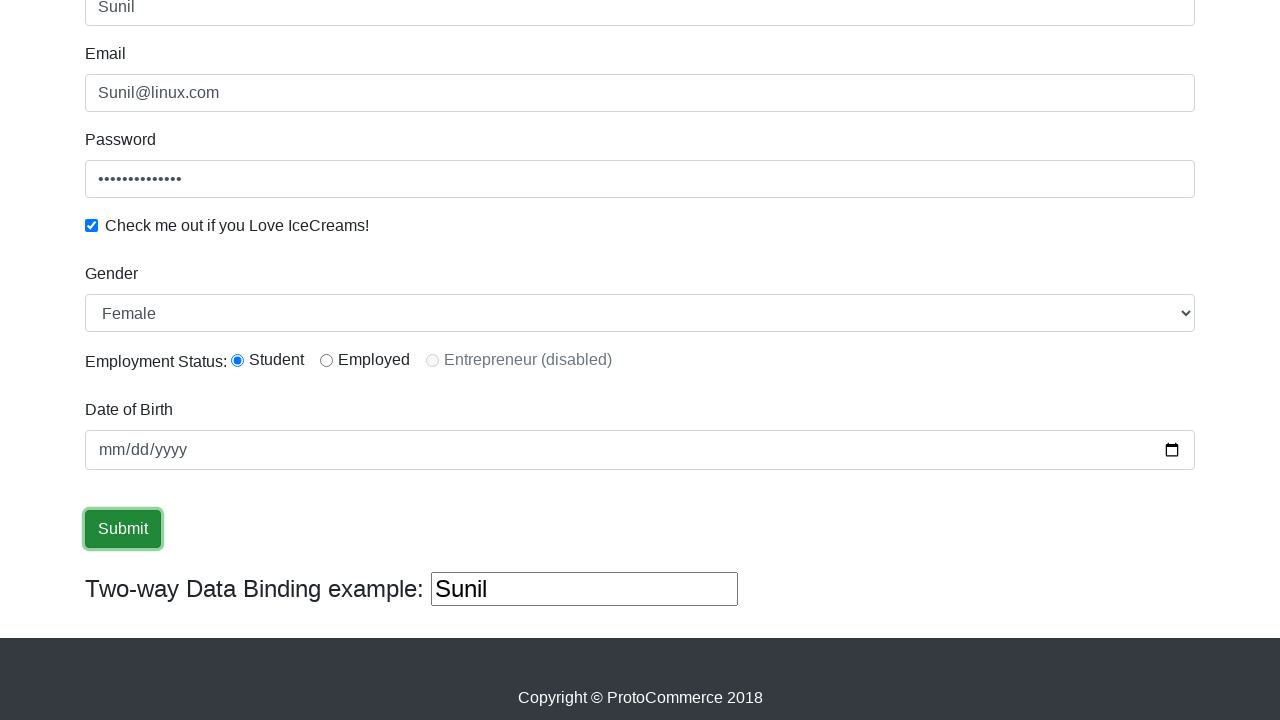

Verified success message contains 'Success'
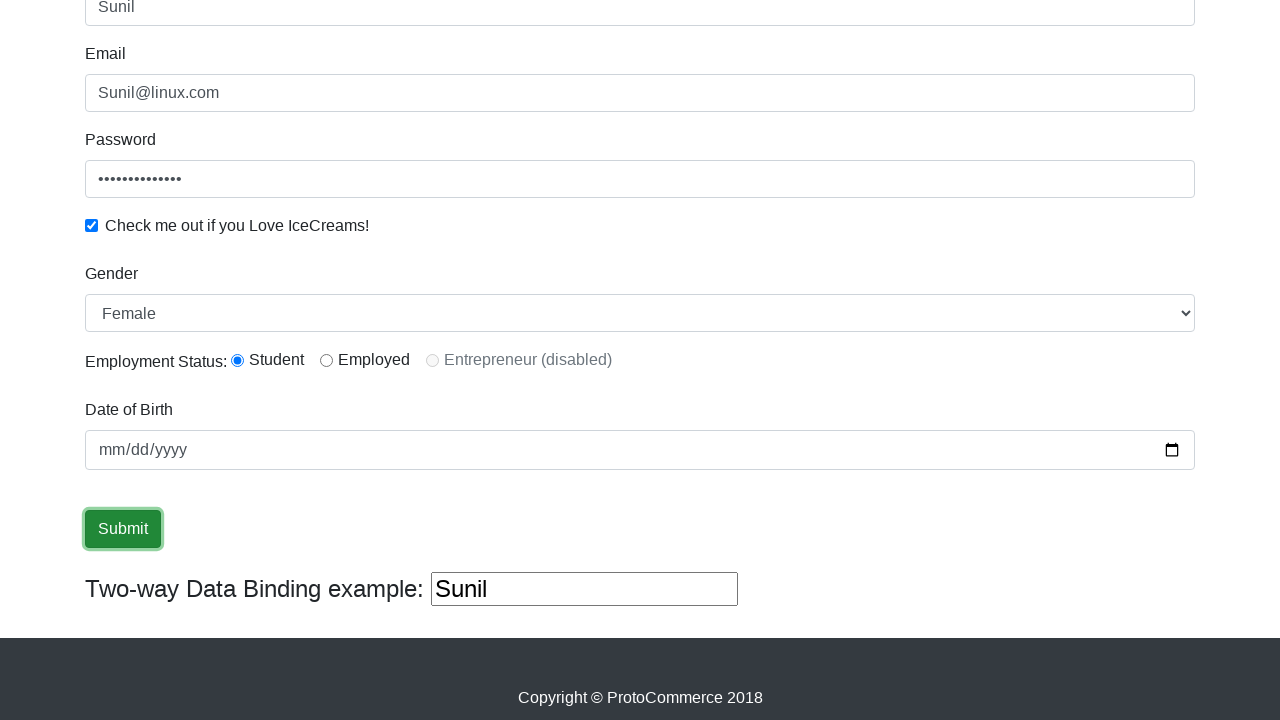

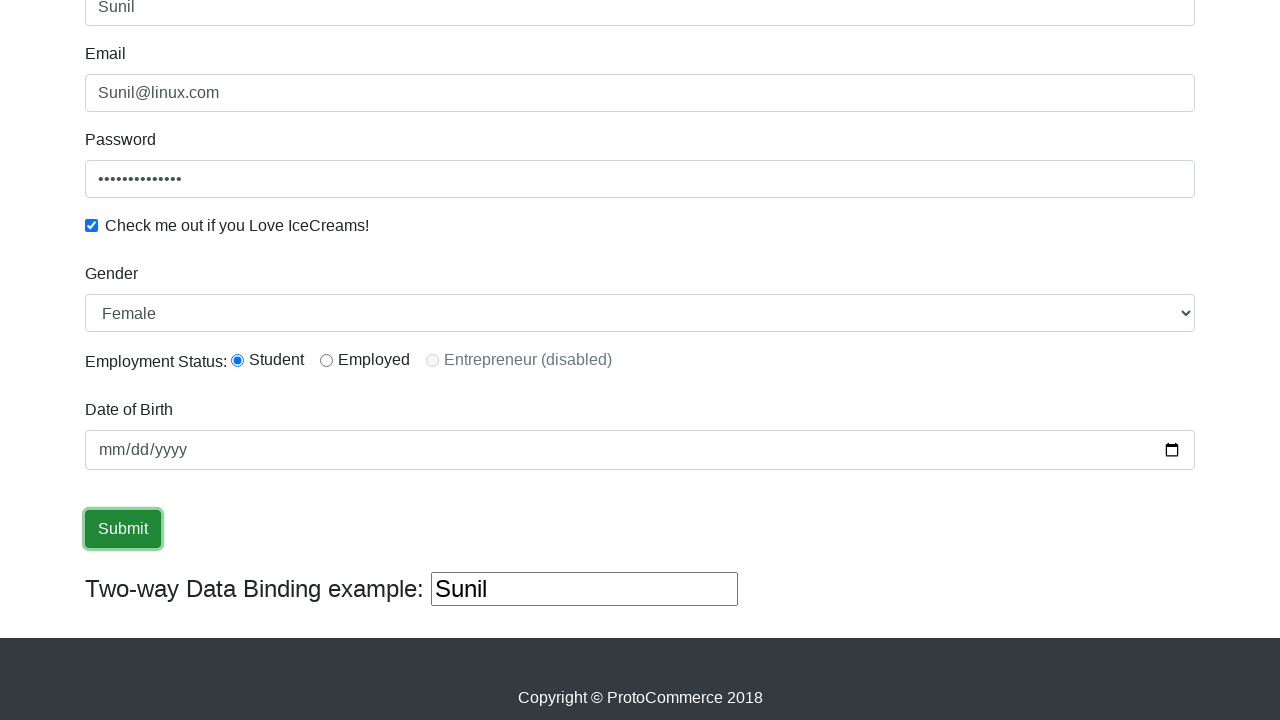